Tests the Checkboxes page by clicking the link and verifying the first checkbox is unchecked by default

Starting URL: https://the-internet.herokuapp.com/

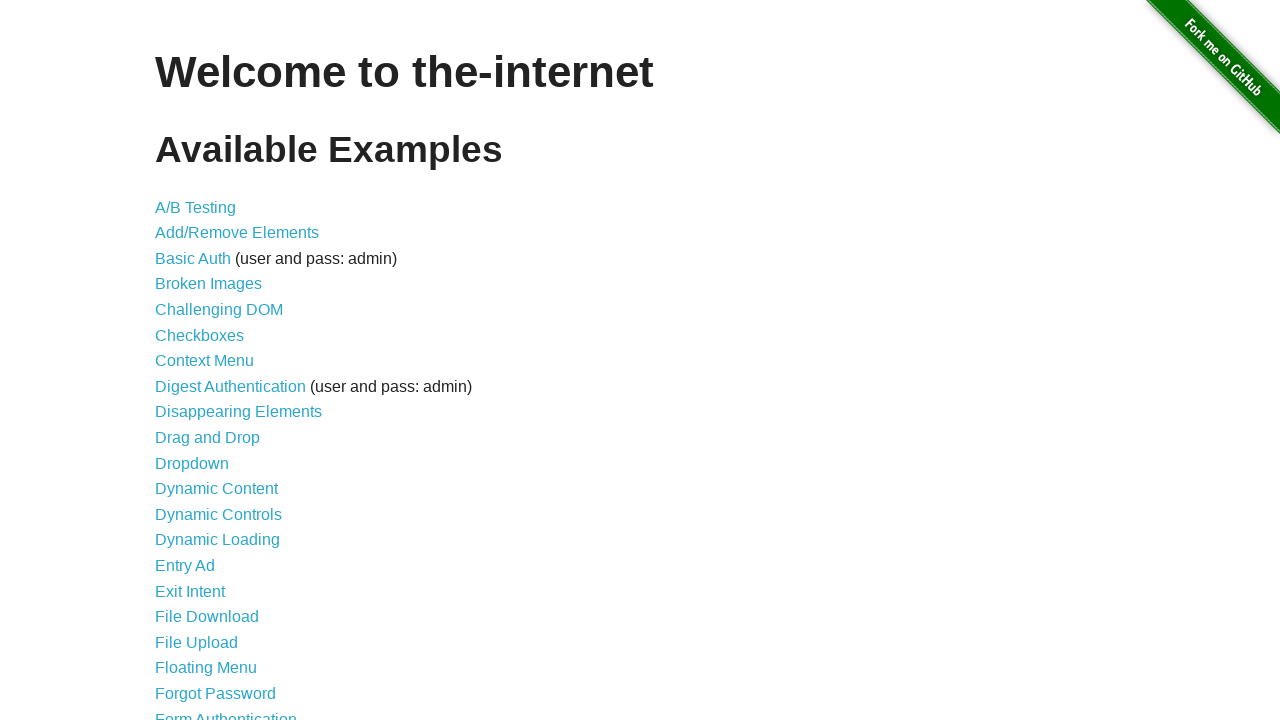

Clicked on Checkboxes link at (200, 335) on text="Checkboxes"
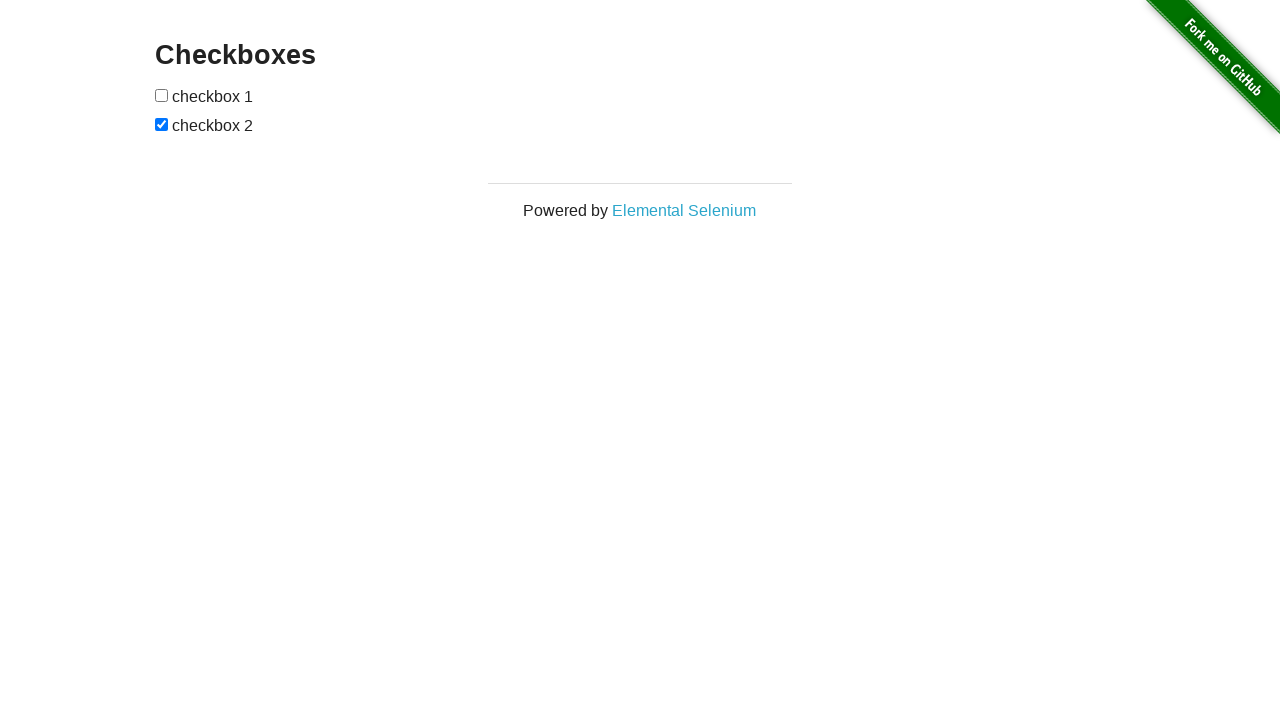

Retrieved checked state of first checkbox
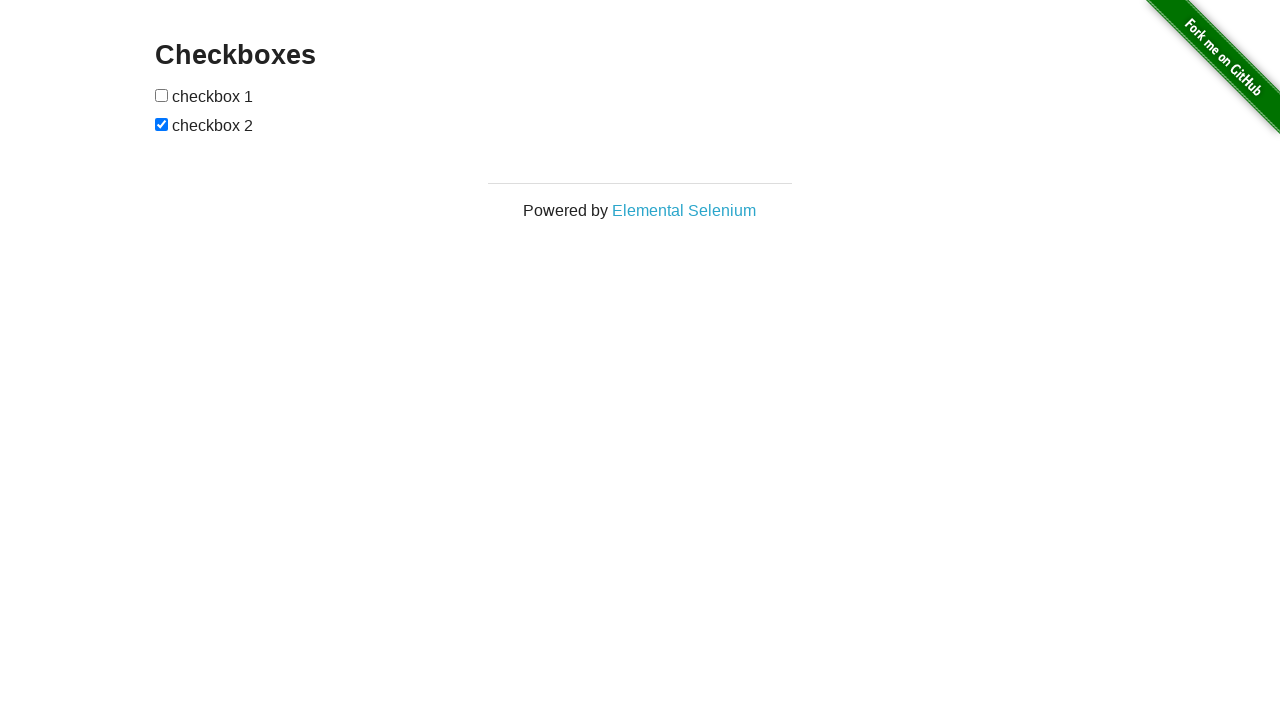

Verified first checkbox is unchecked by default
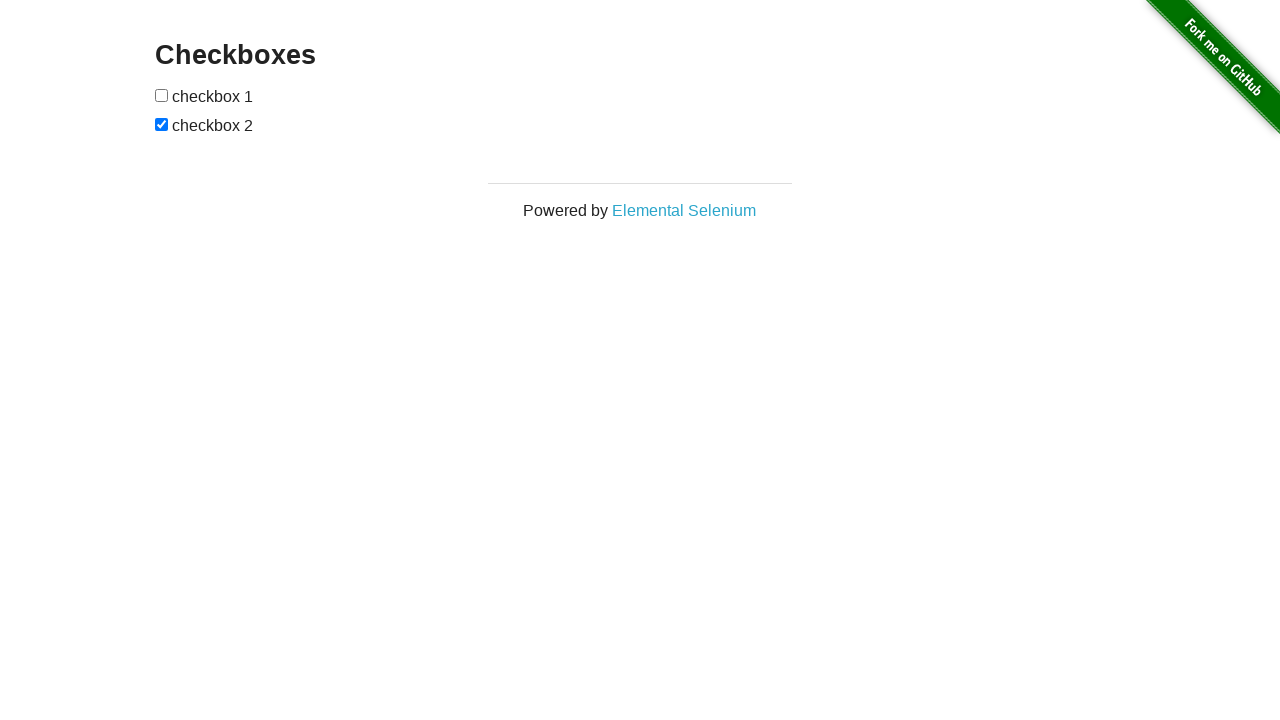

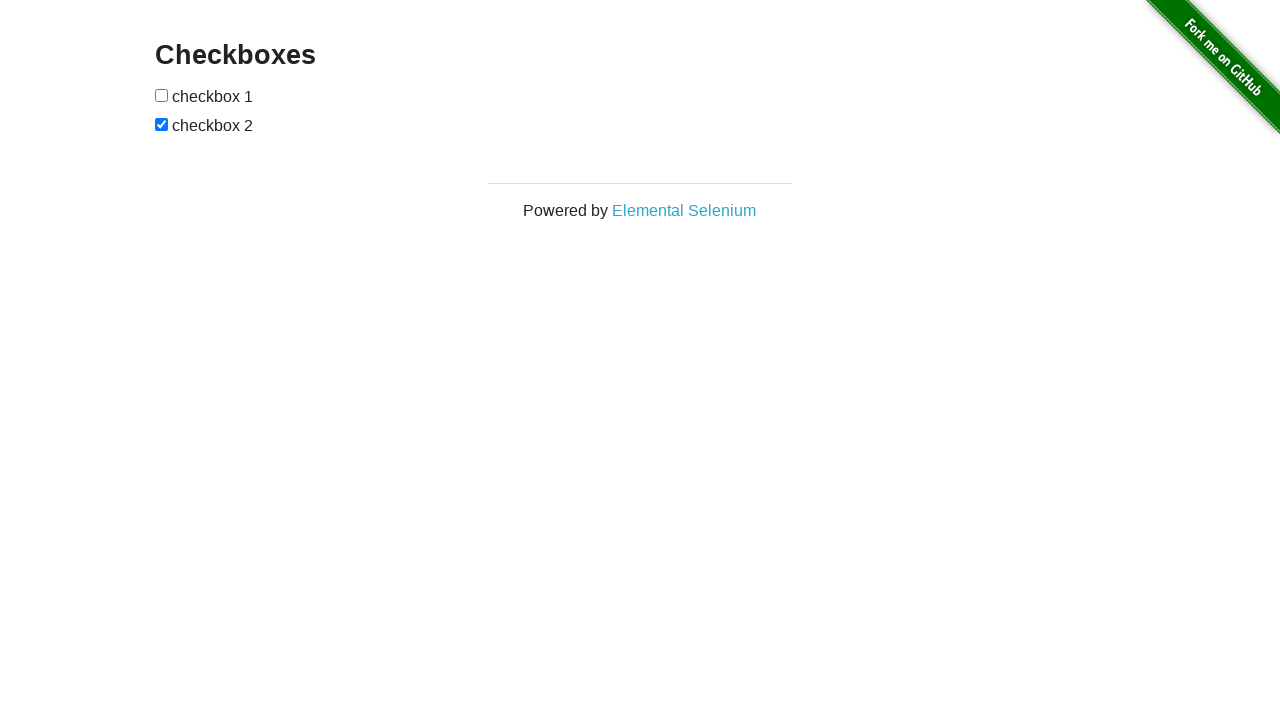